Tests right-click context menu functionality by performing a right-click on an element and then selecting an option from the context menu

Starting URL: https://swisnl.github.io/jQuery-contextMenu/demo.html

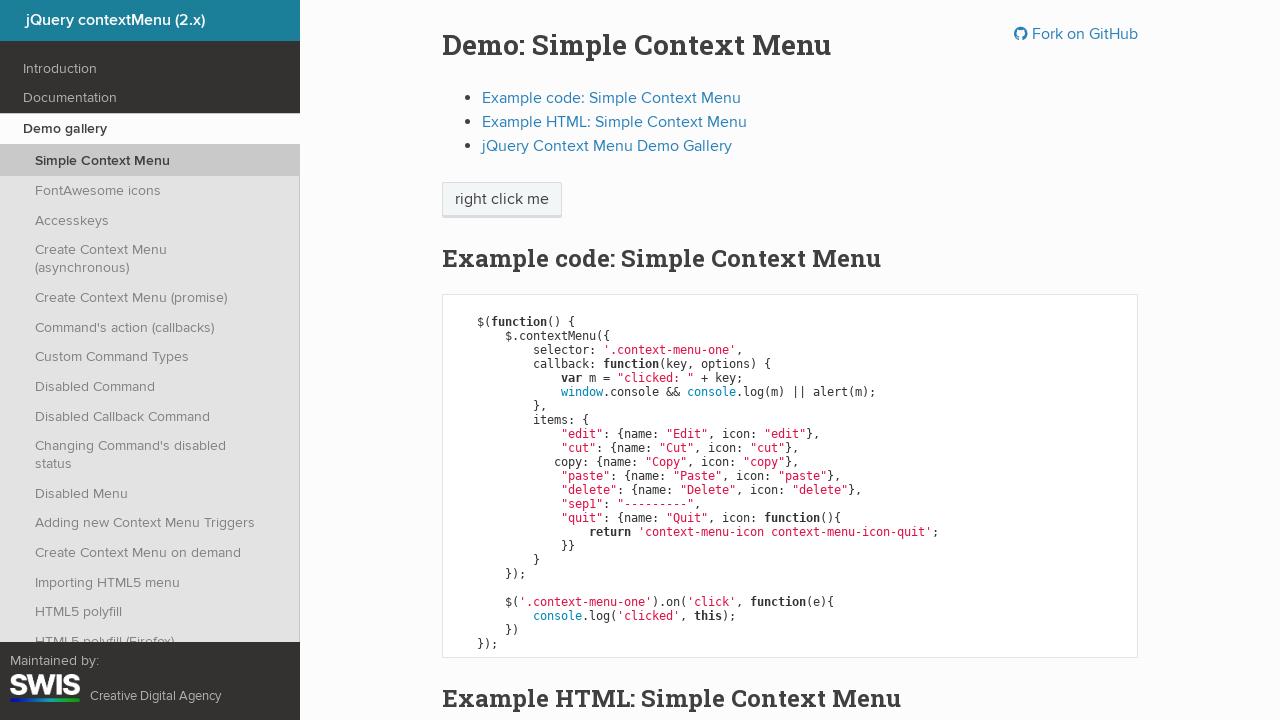

Right-click target element is visible
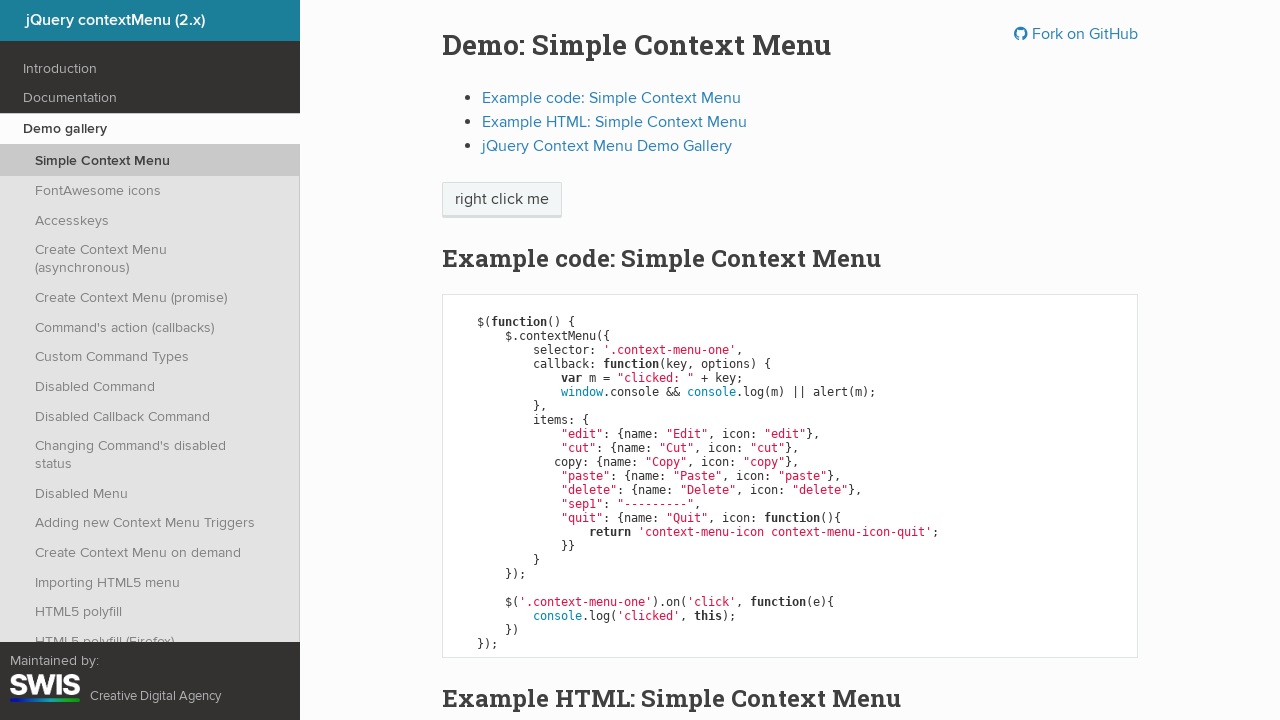

Located the 'right click me' element
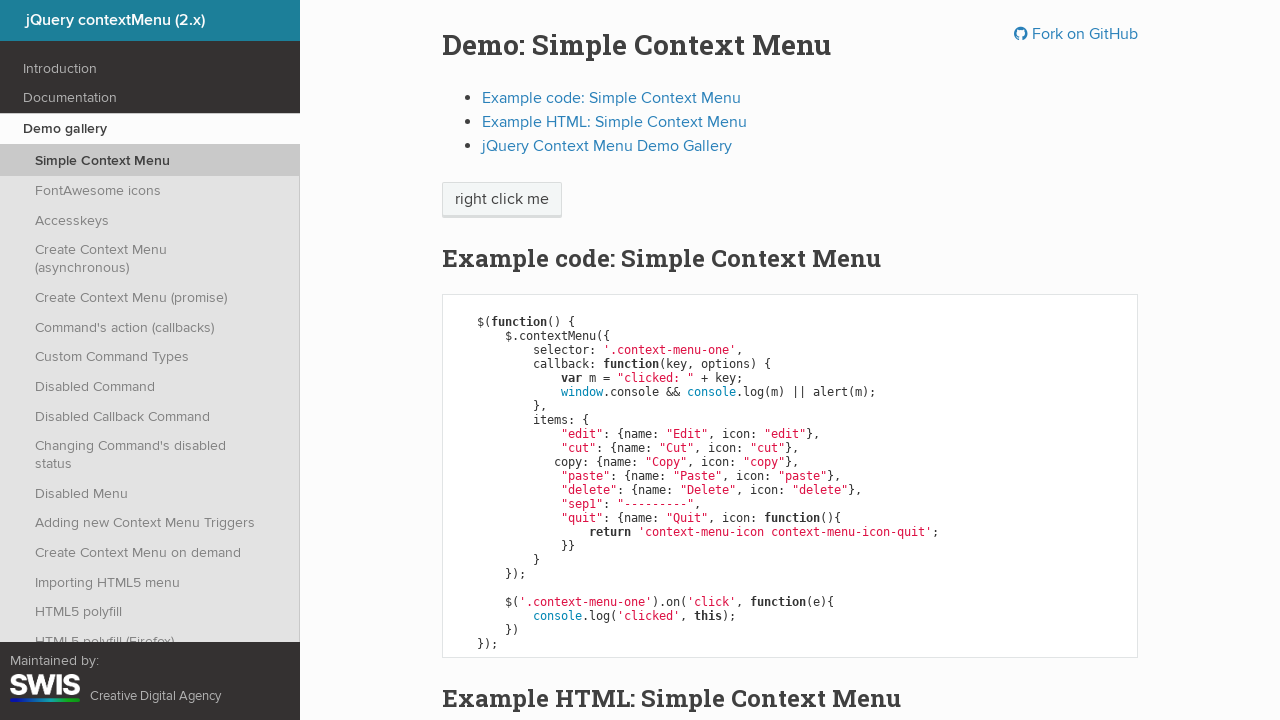

Performed right-click on the target element at (502, 200) on xpath=(//*[text()='right click me'])[1]
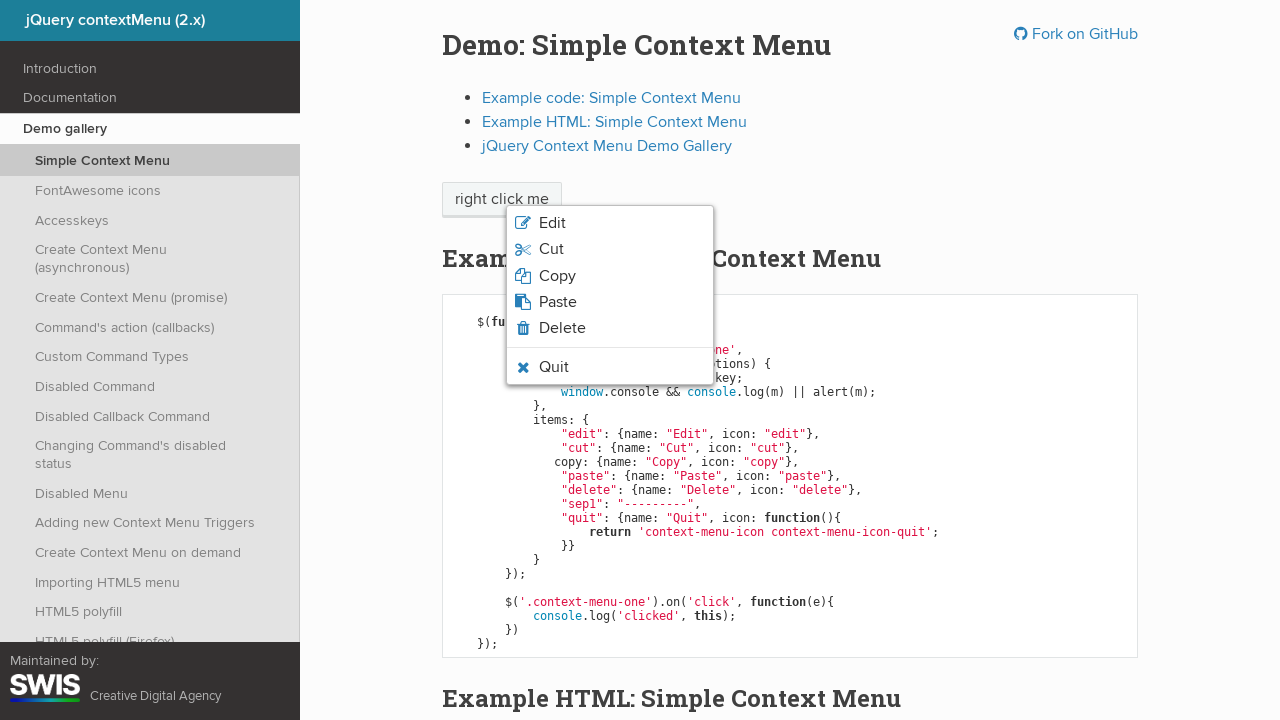

Selected 'Edit' option from context menu at (552, 223) on xpath=(//*[text()='Edit'])[1]
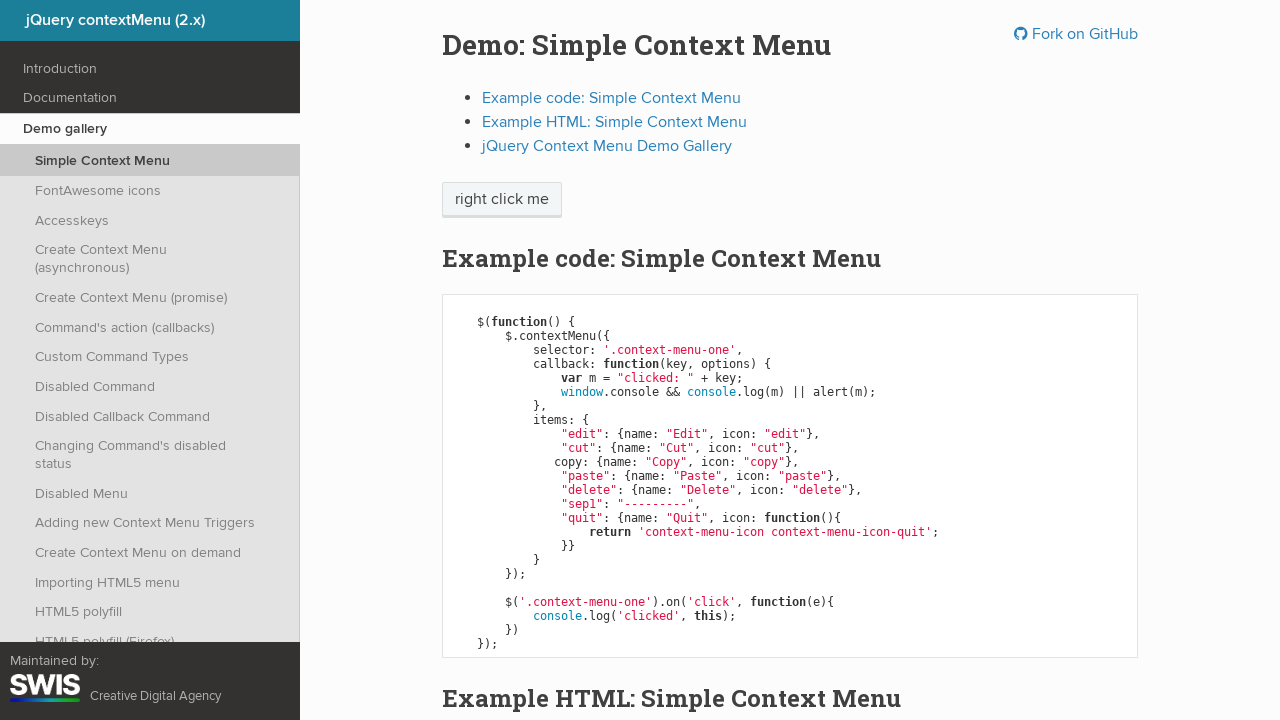

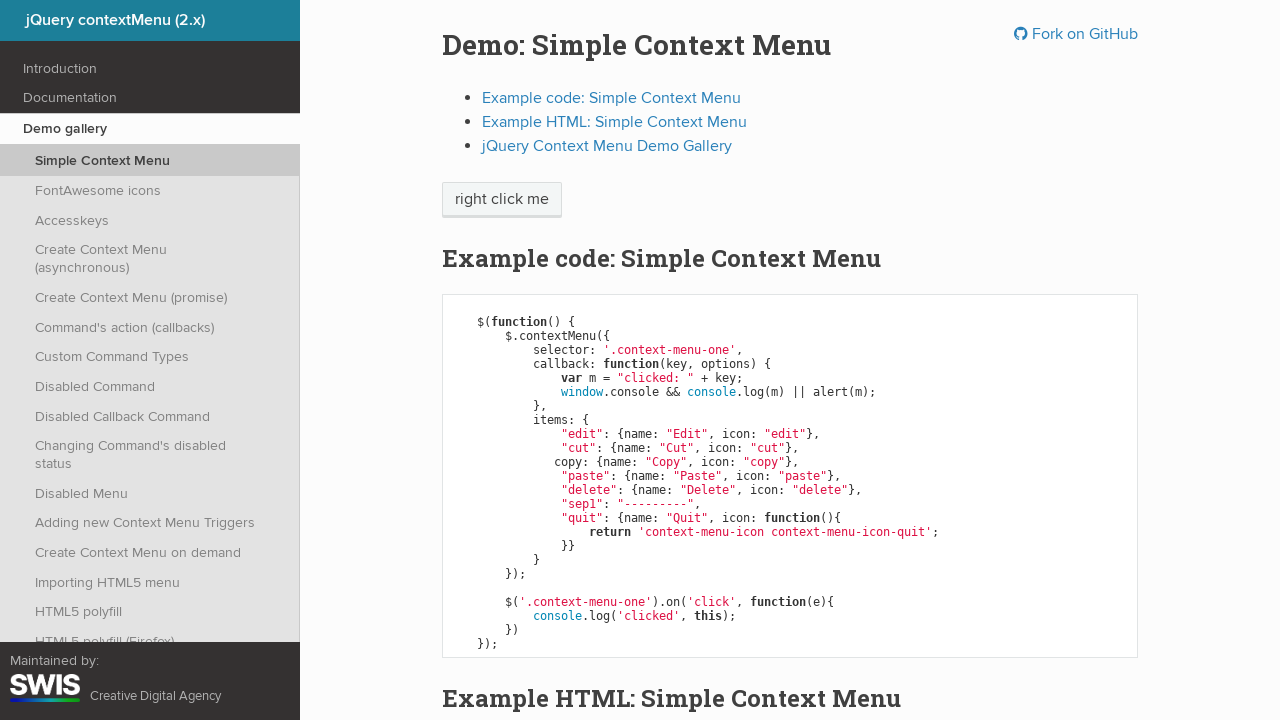